Navigates to multiple pages on the site to verify security headers are consistently present across the application.

Starting URL: https://the-internet.herokuapp.com/

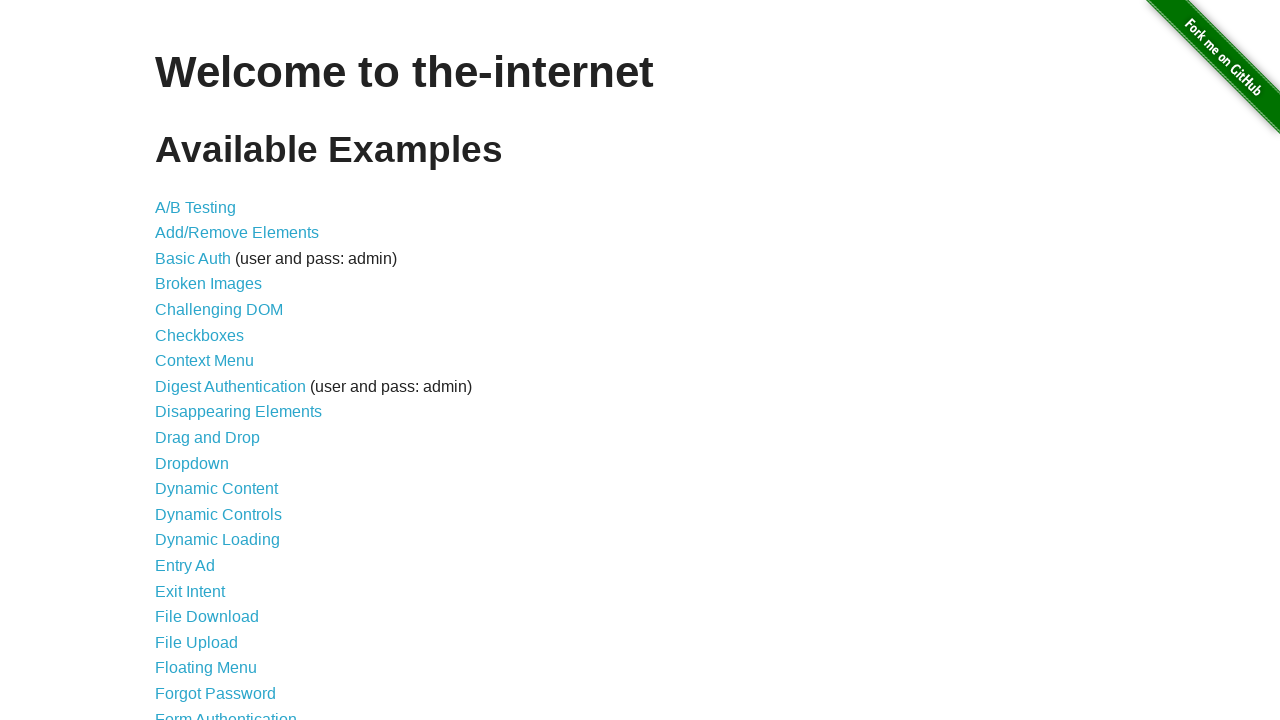

Navigated to login page
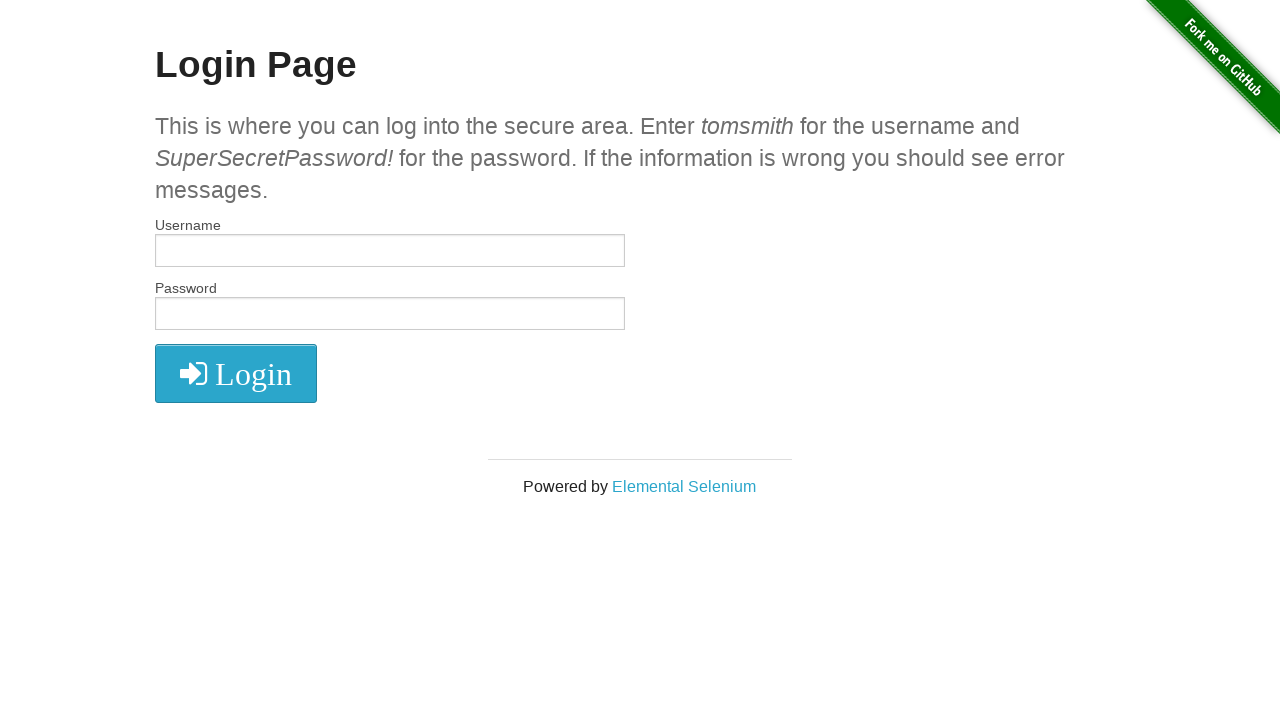

Login page DOM content loaded
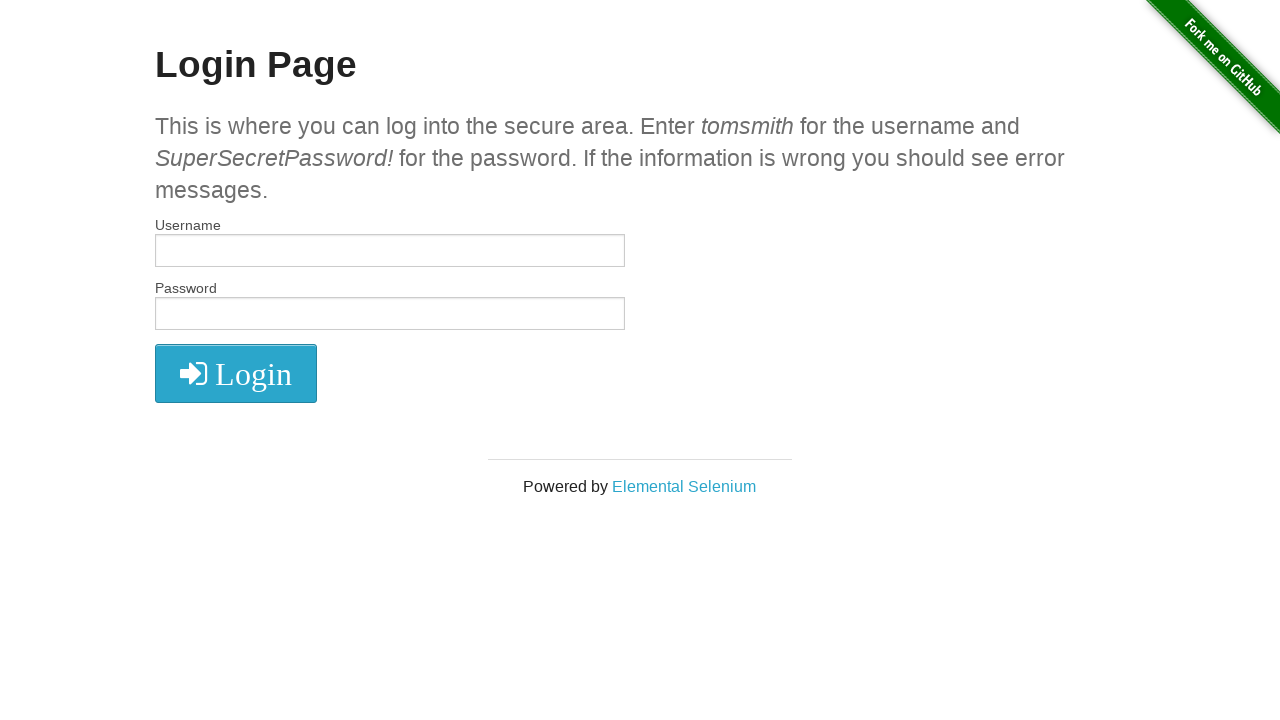

Navigated to upload page
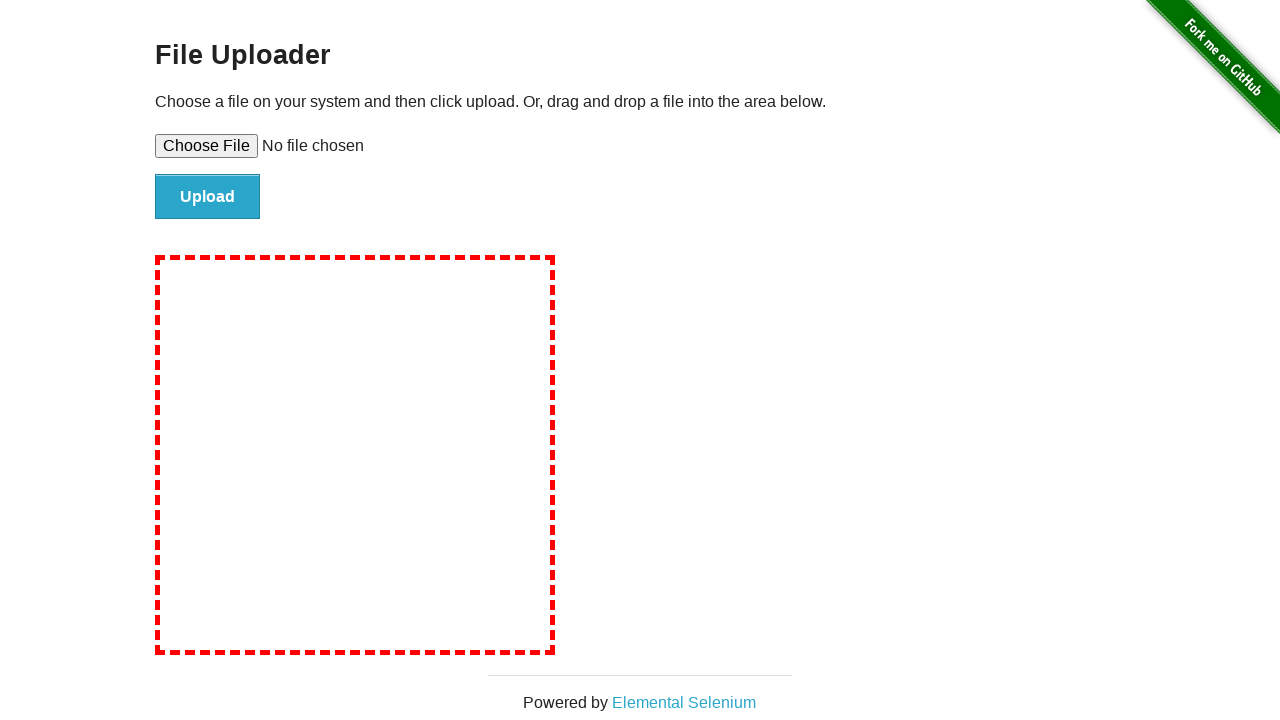

Upload page DOM content loaded
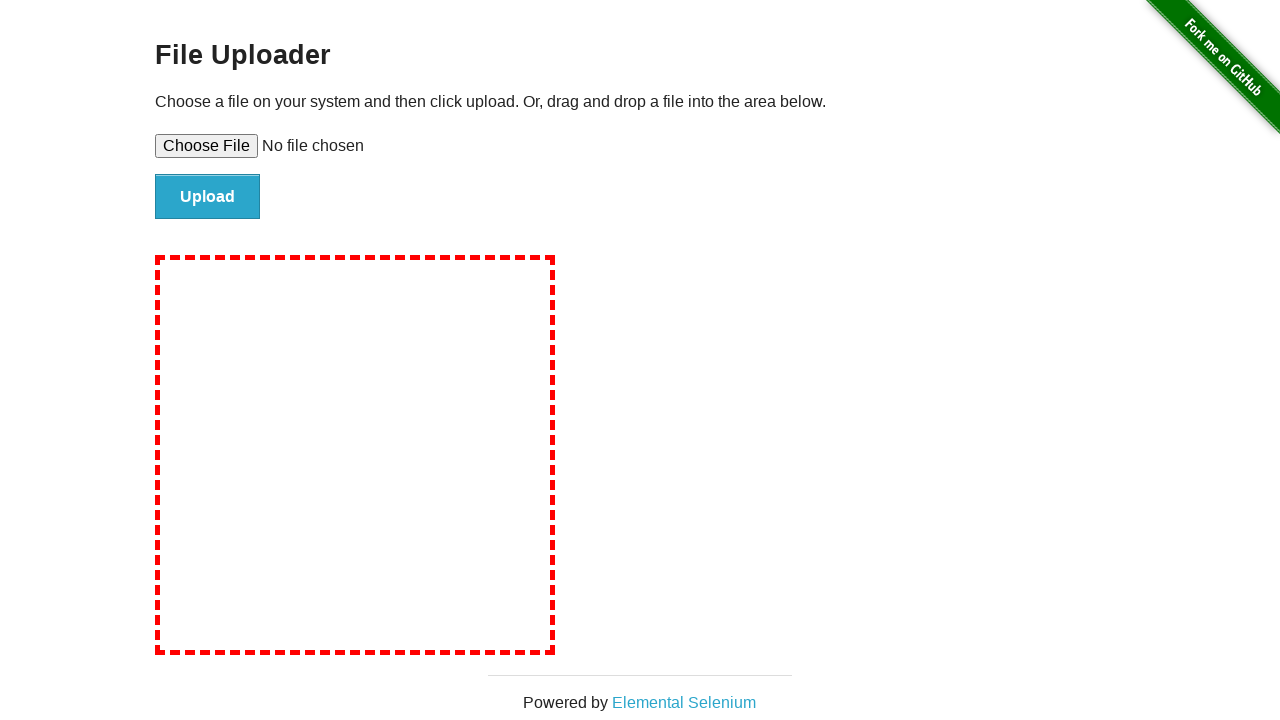

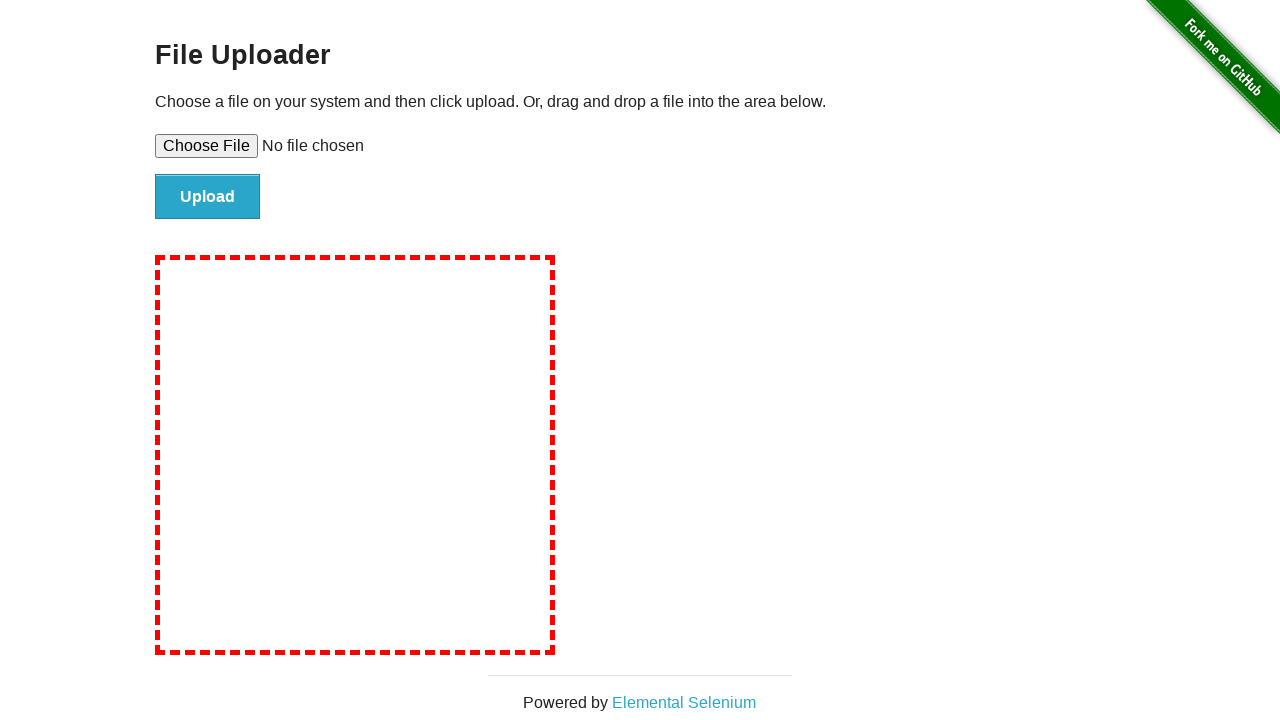